Tests a dynamic button sequence where clicking each button enables the next one. Clicks all 4 buttons in sequence and verifies that "All Buttons Clicked" message appears after completing the sequence.

Starting URL: https://testpages.herokuapp.com/styled/dynamic-buttons-disabled.html

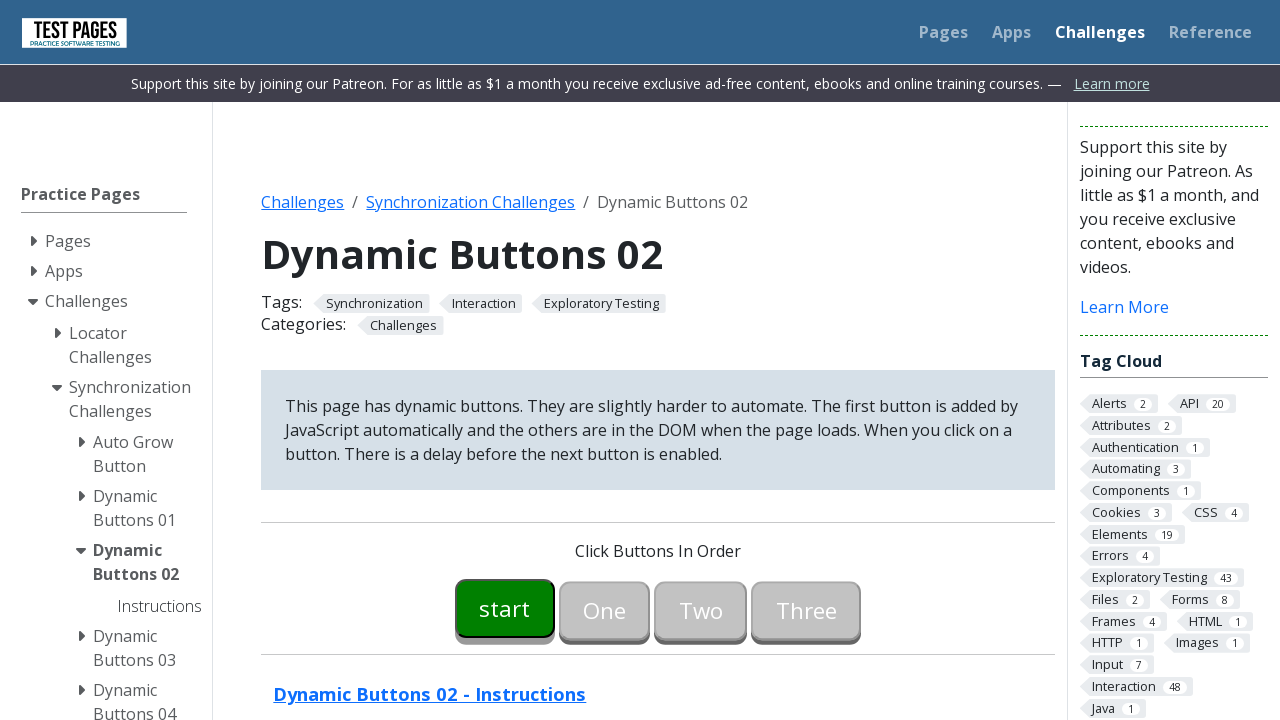

Clicked button00 to start the dynamic button sequence at (505, 608) on #button00
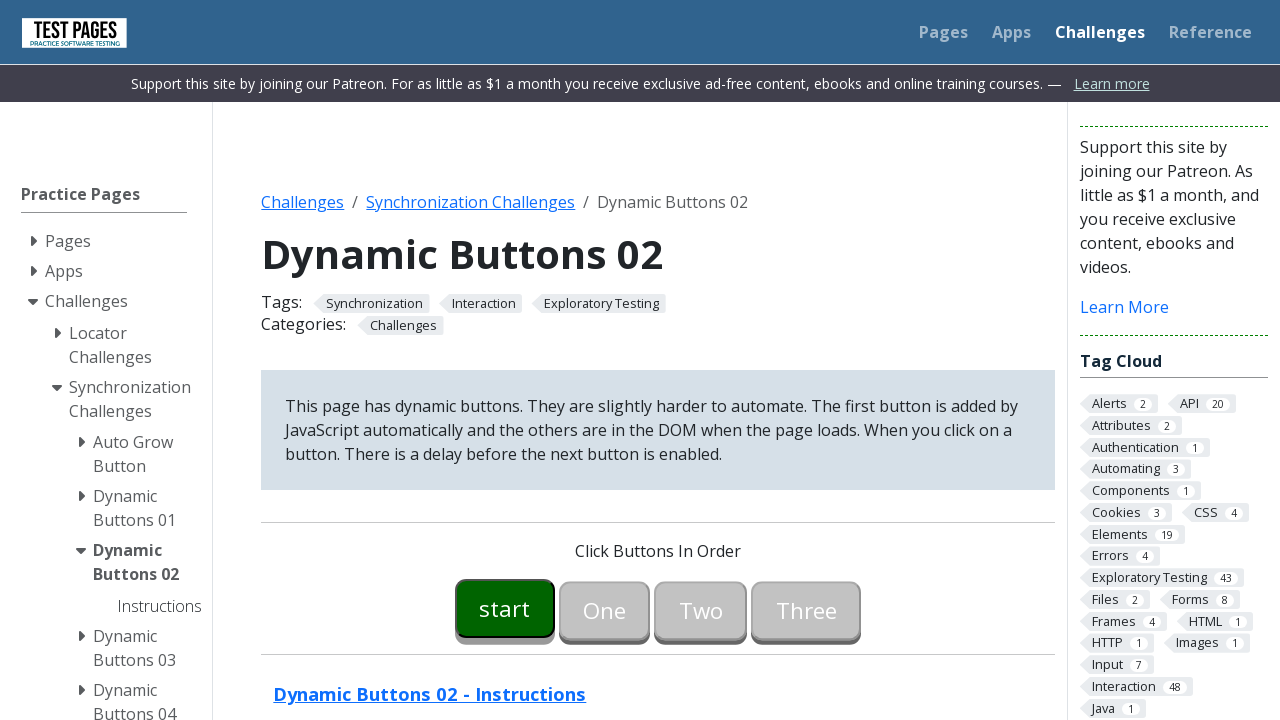

Waited for button01 to become enabled
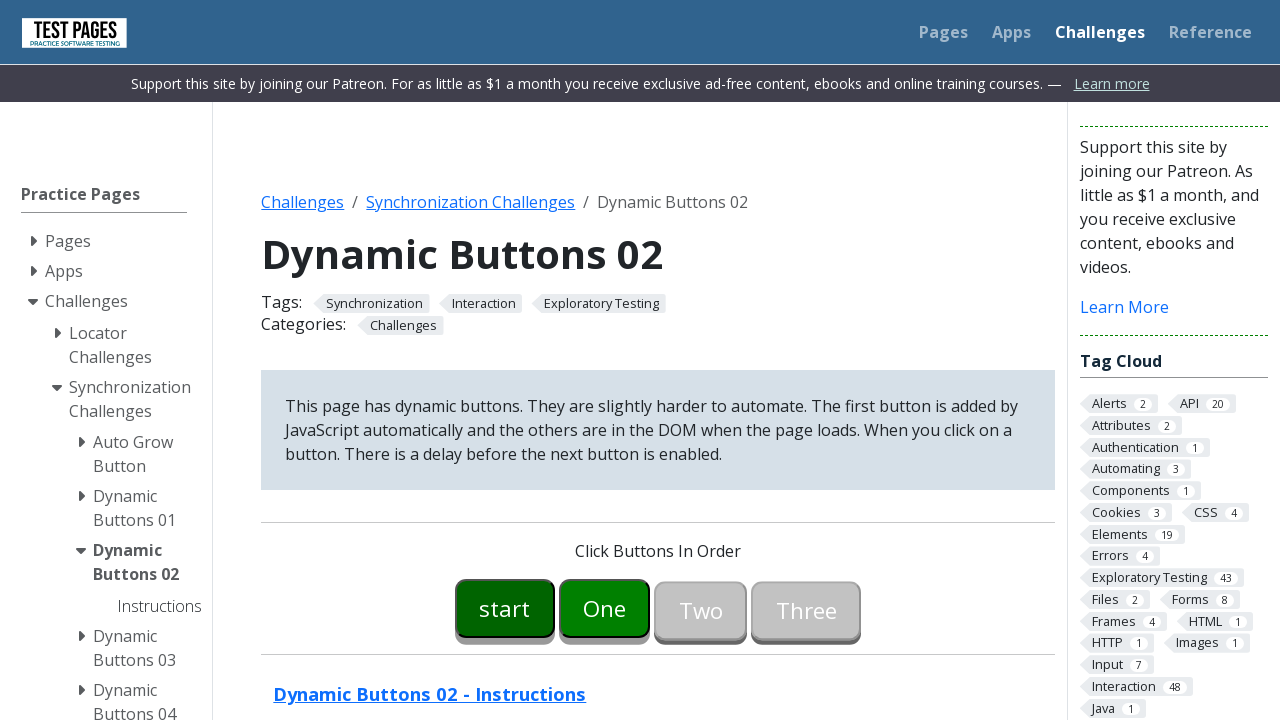

Clicked button01 at (605, 608) on #button01
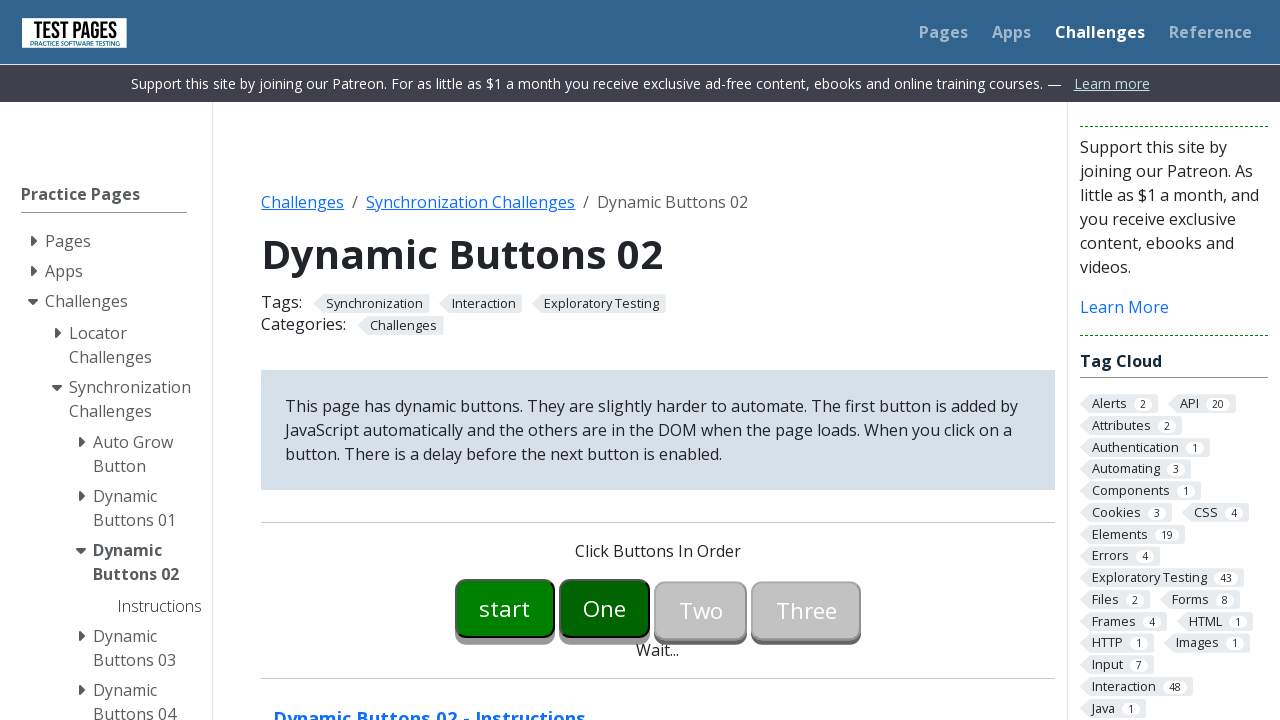

Waited for button02 to become enabled
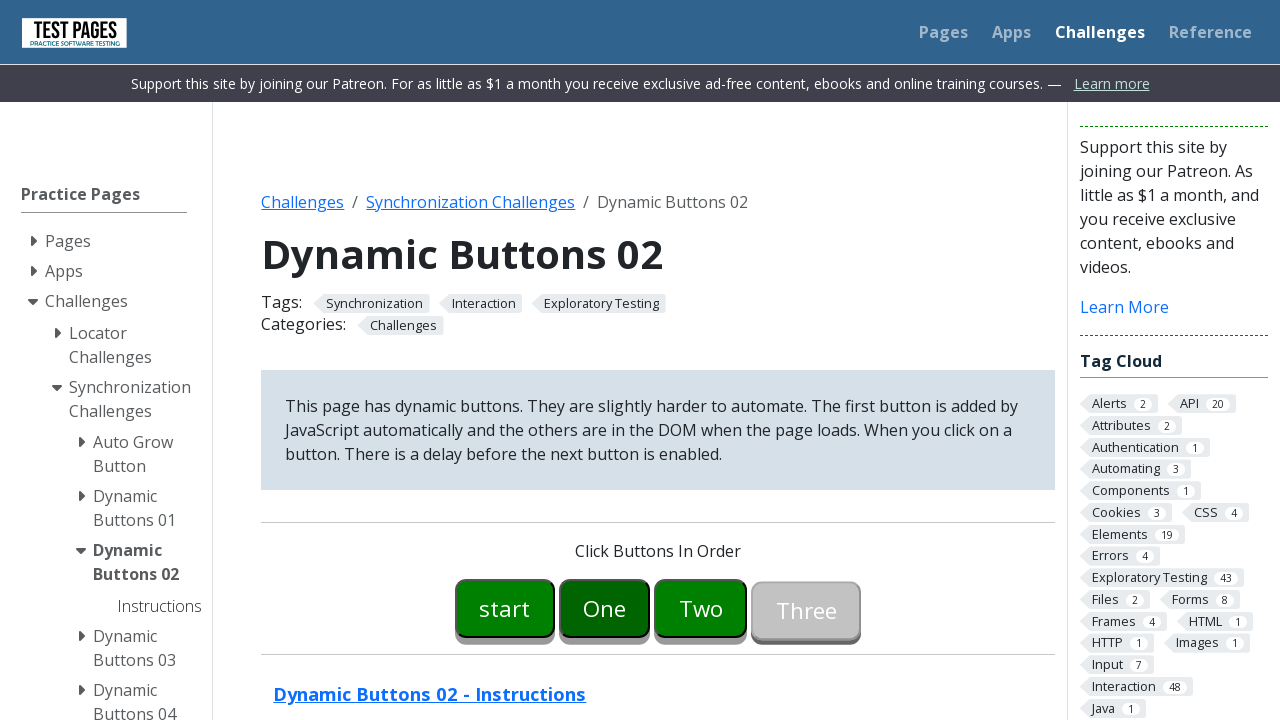

Clicked button02 at (701, 608) on #button02
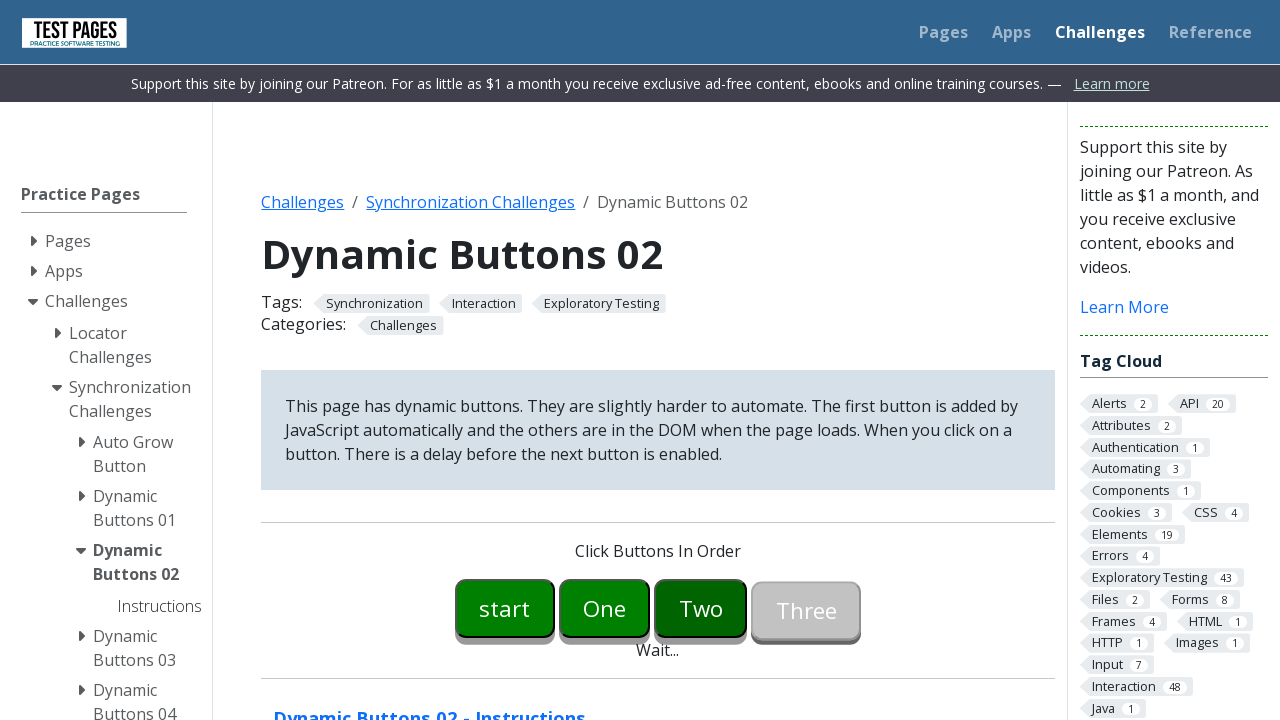

Waited for button03 to become enabled
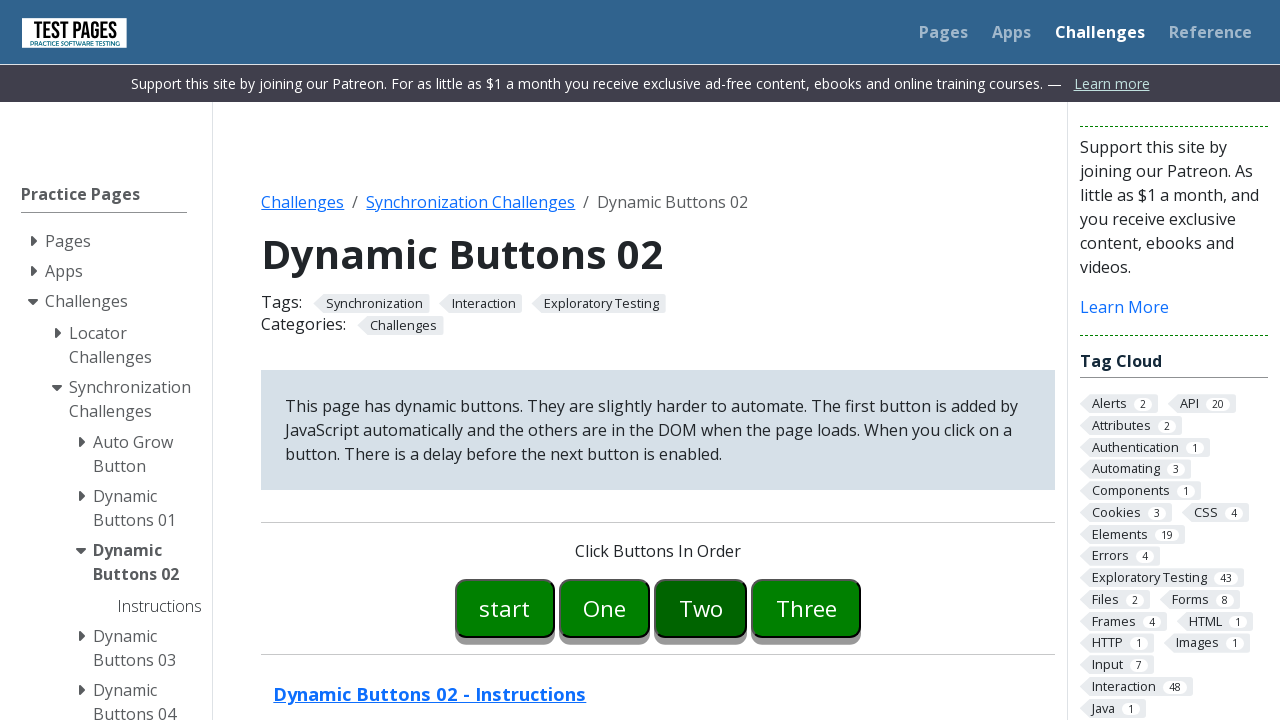

Clicked button03 at (806, 608) on #button03
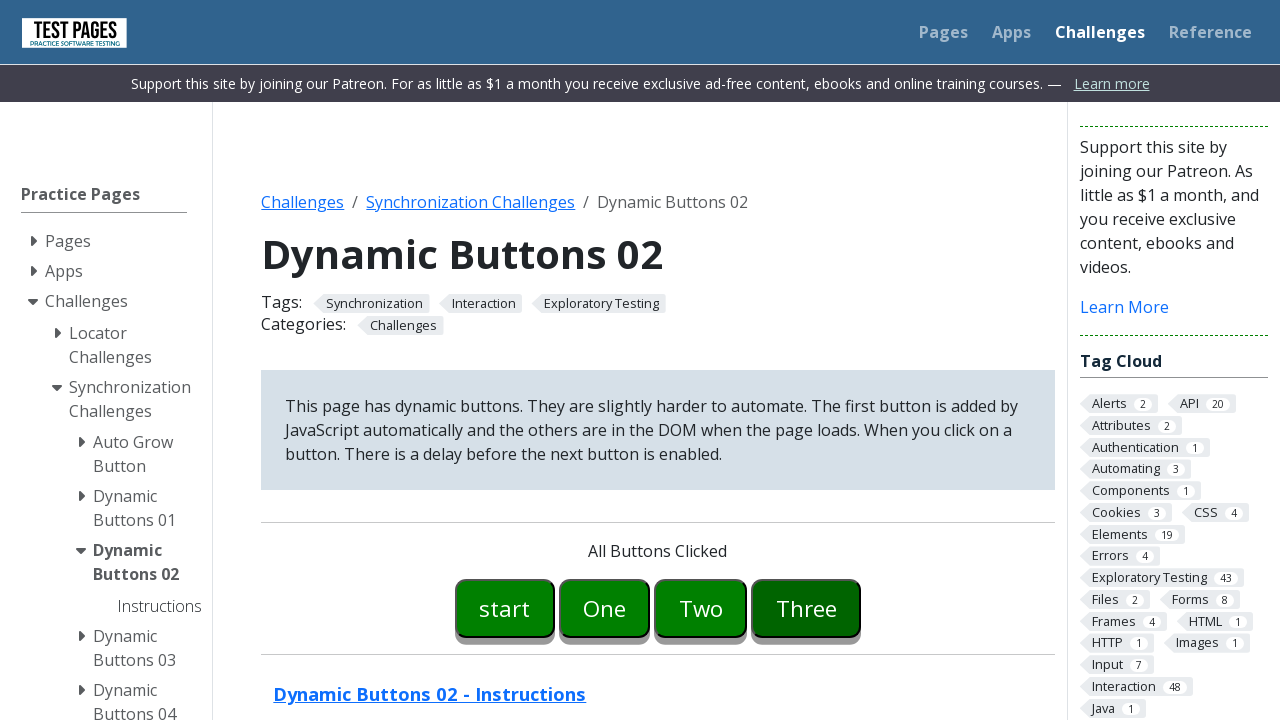

Waited for success message to appear
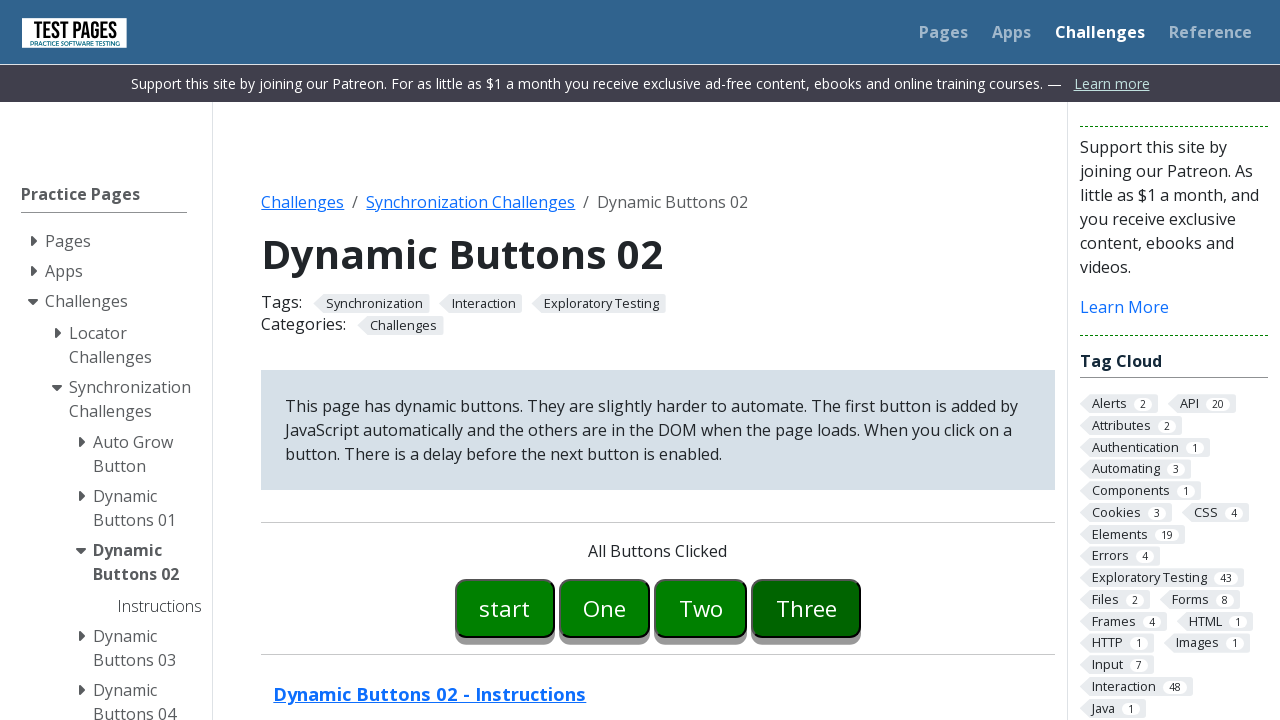

Verified that 'All Buttons Clicked' message appeared after completing the sequence
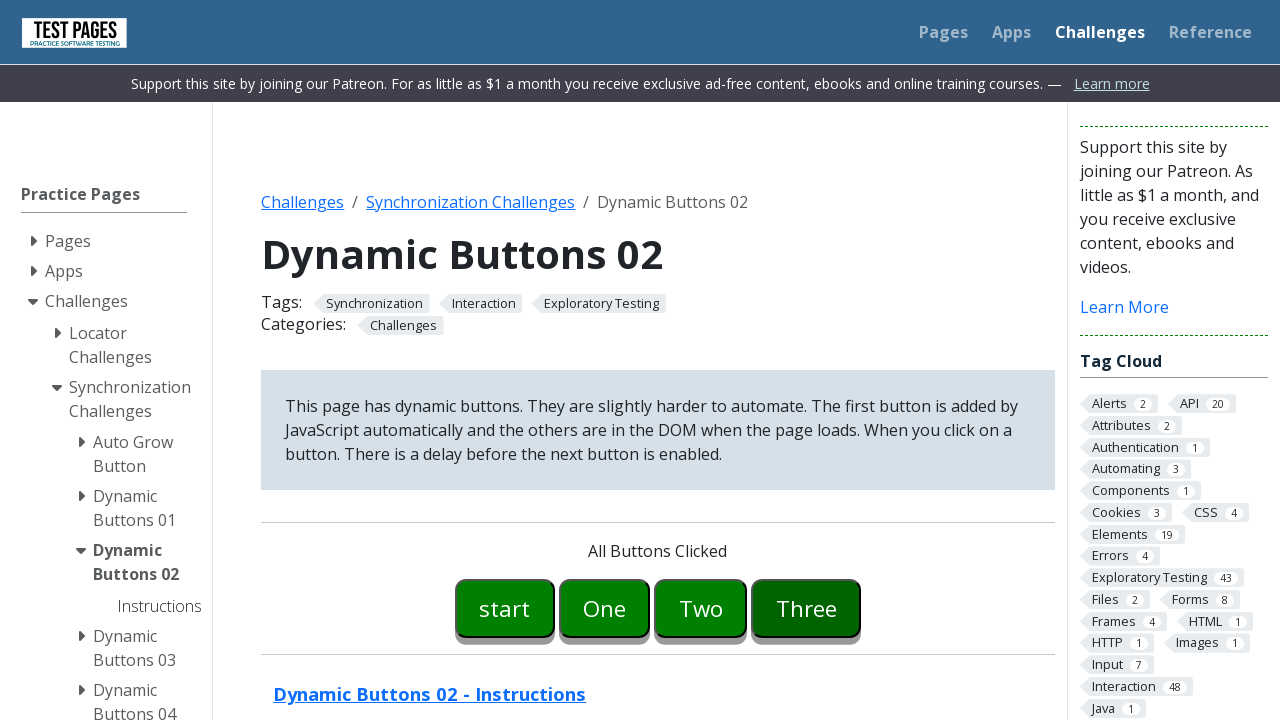

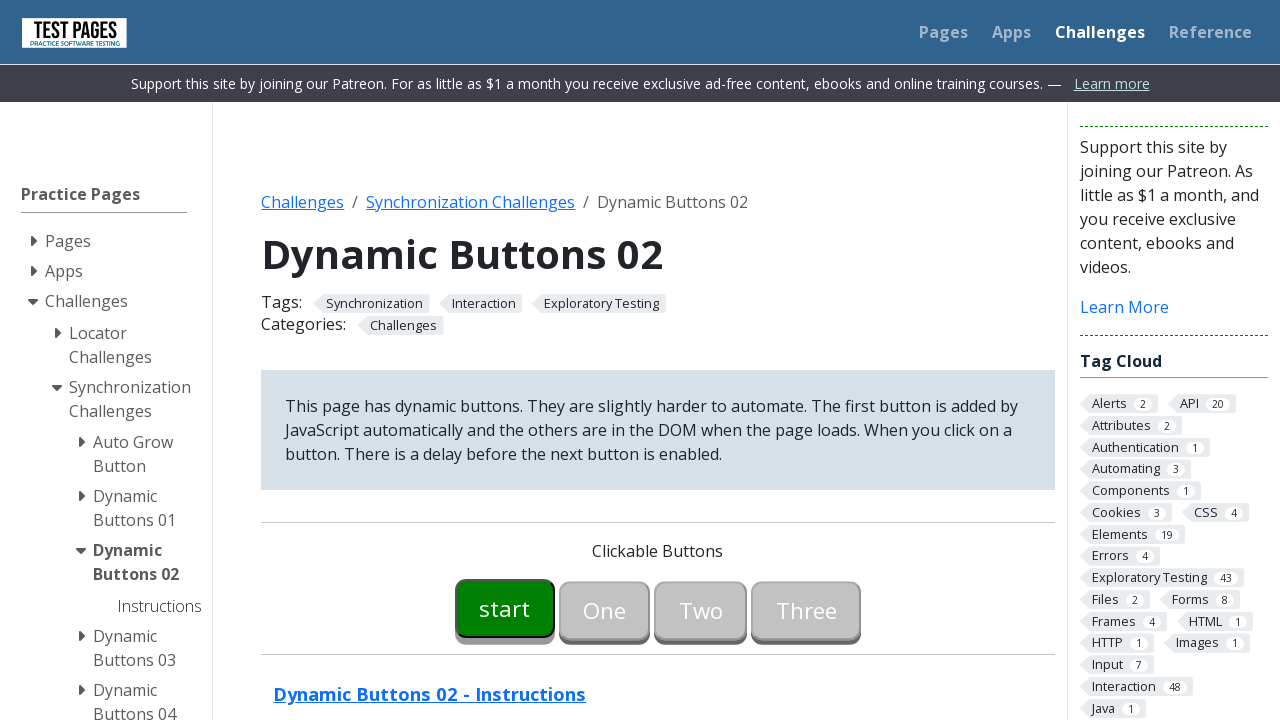